Opens the DemoQA homepage and clicks on the header image logo

Starting URL: https://demoqa.com/

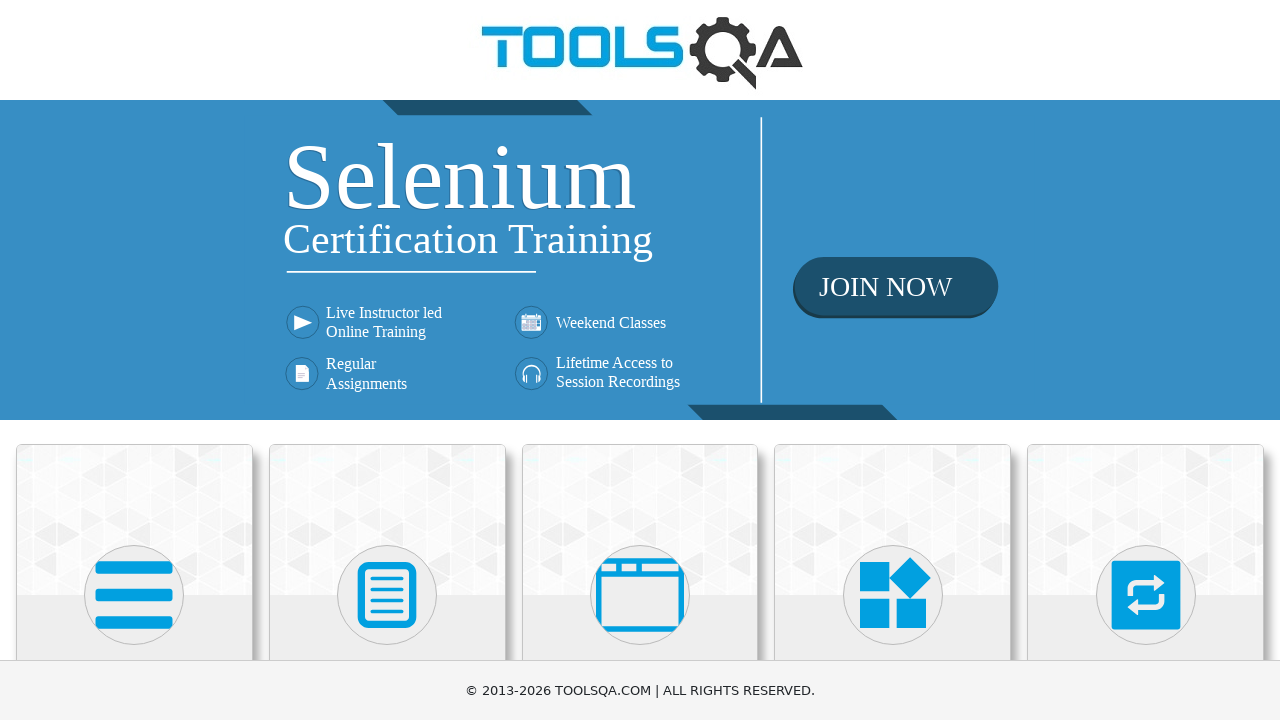

Clicked on the header image logo at (640, 50) on header a img
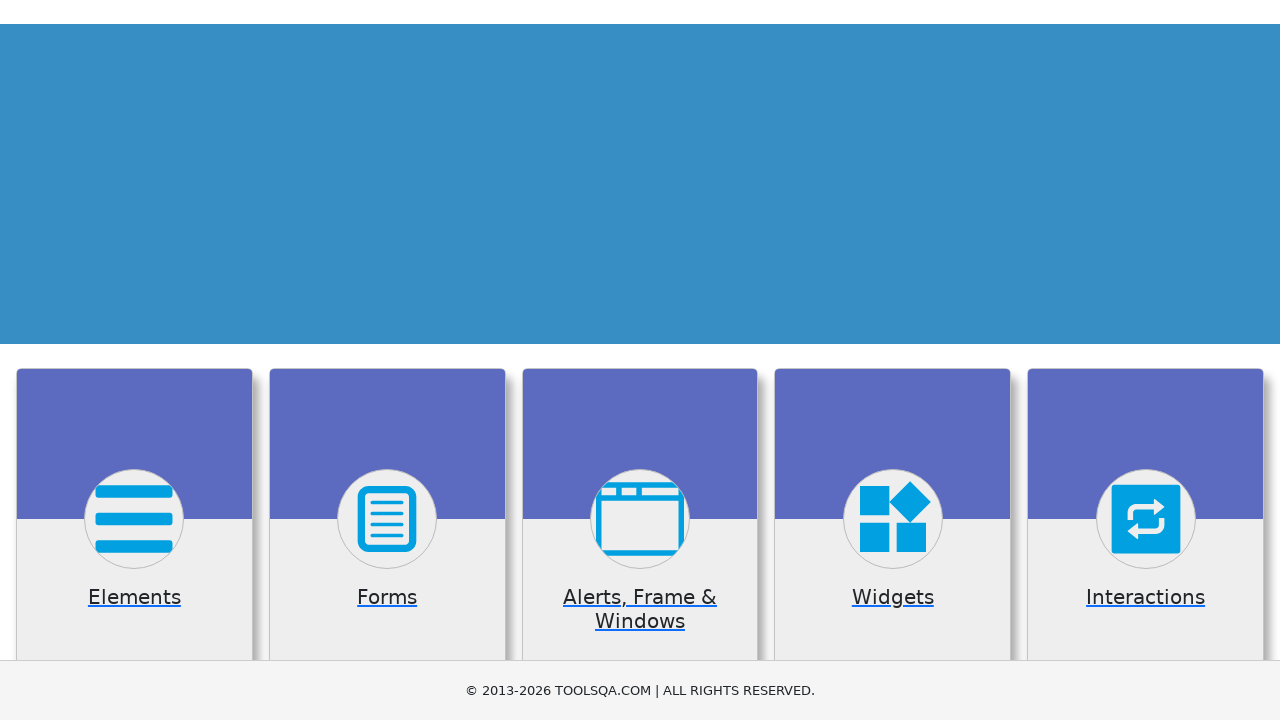

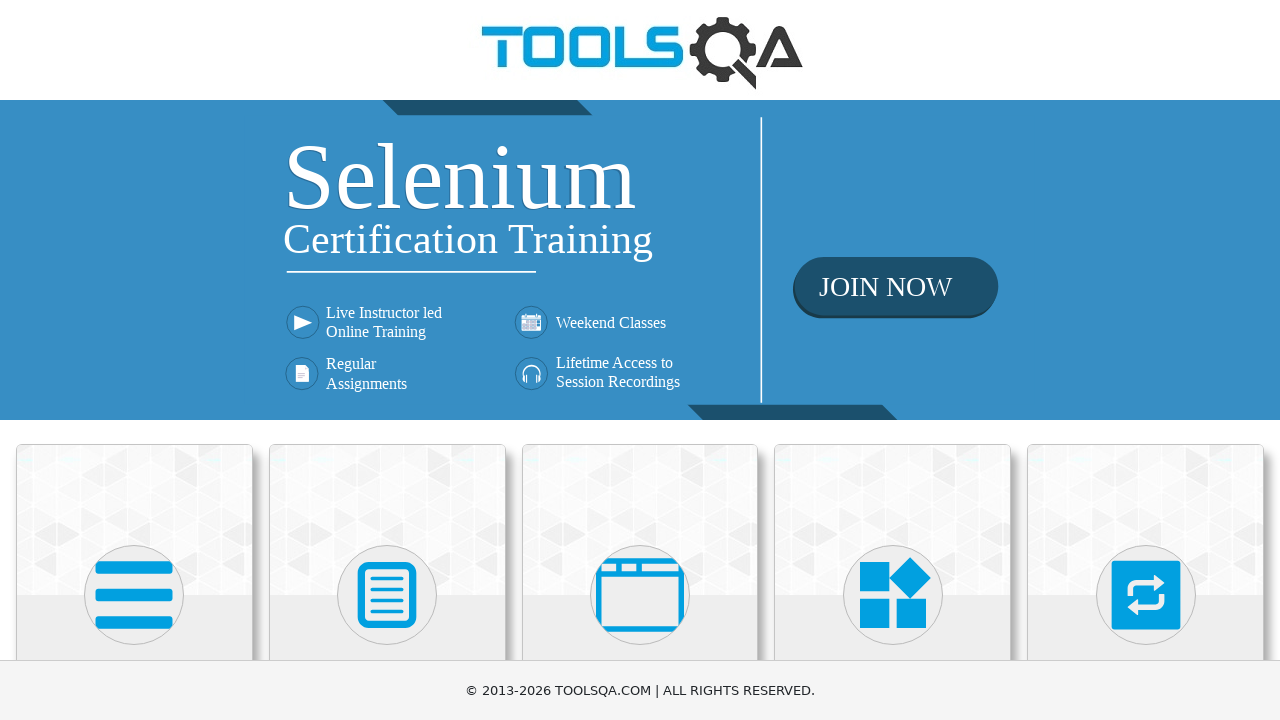